Tests hover functionality by moving mouse over images and verifying that usernames appear on hover

Starting URL: http://the-internet.herokuapp.com/

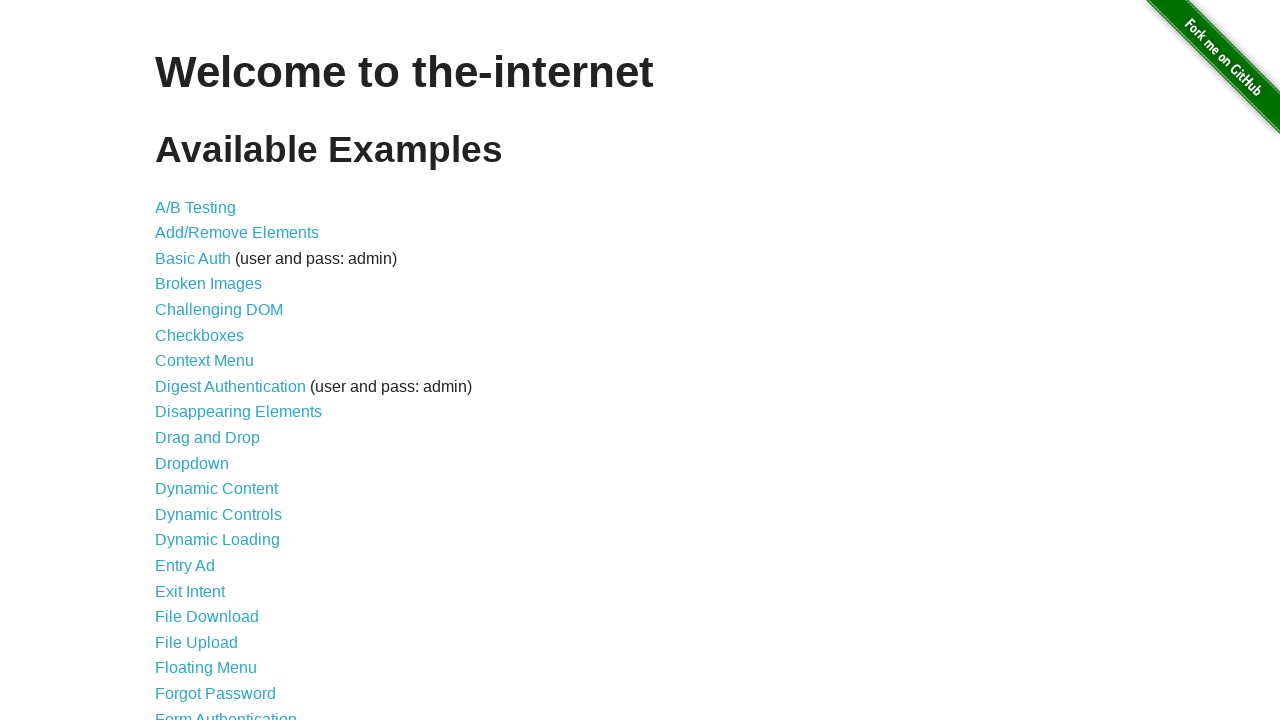

Clicked on Hovers link at (180, 360) on a[href="/hovers"]
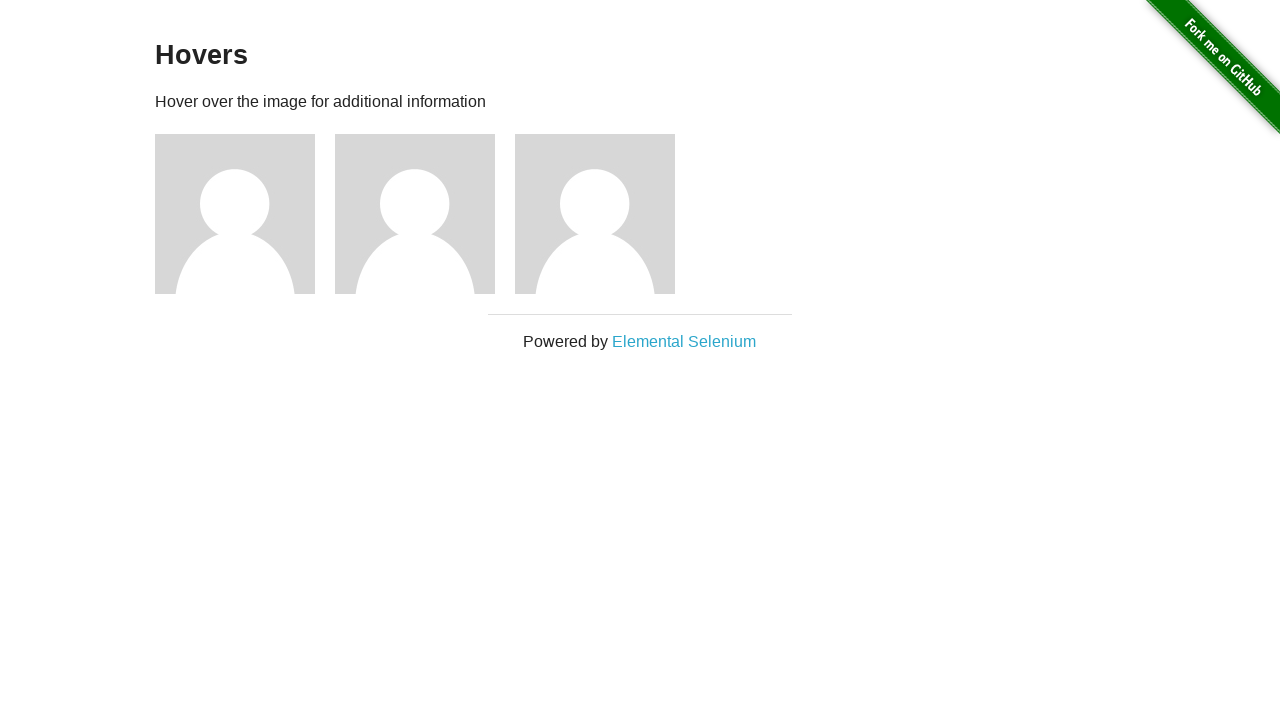

Hovered over first image at (235, 214) on div.figure:nth-child(3) img
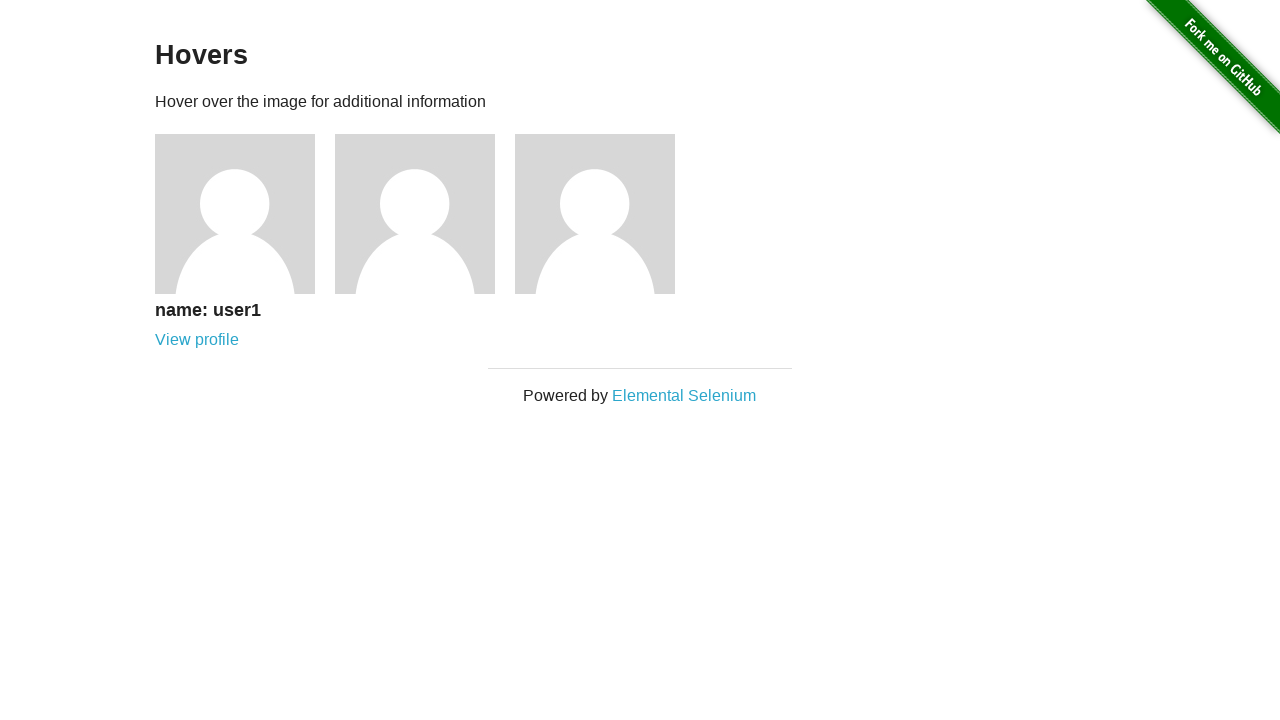

First image username appeared on hover
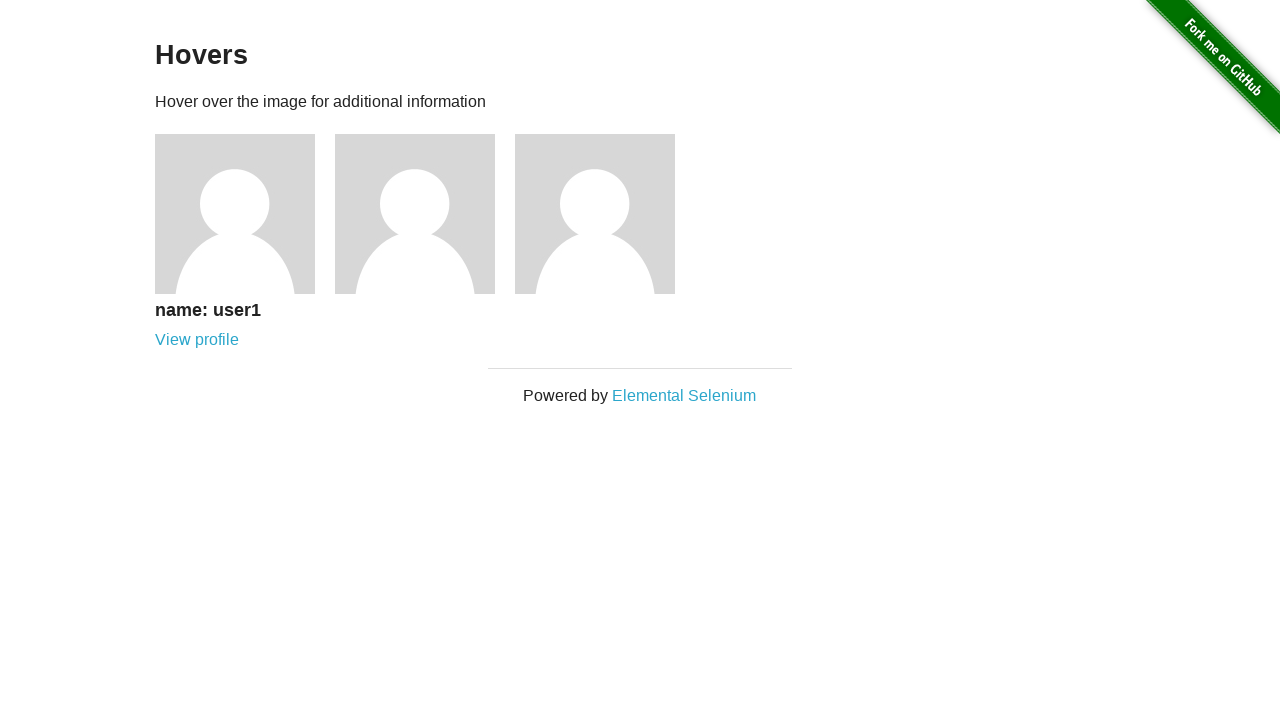

Hovered over second image at (415, 214) on div.figure:nth-child(4) img
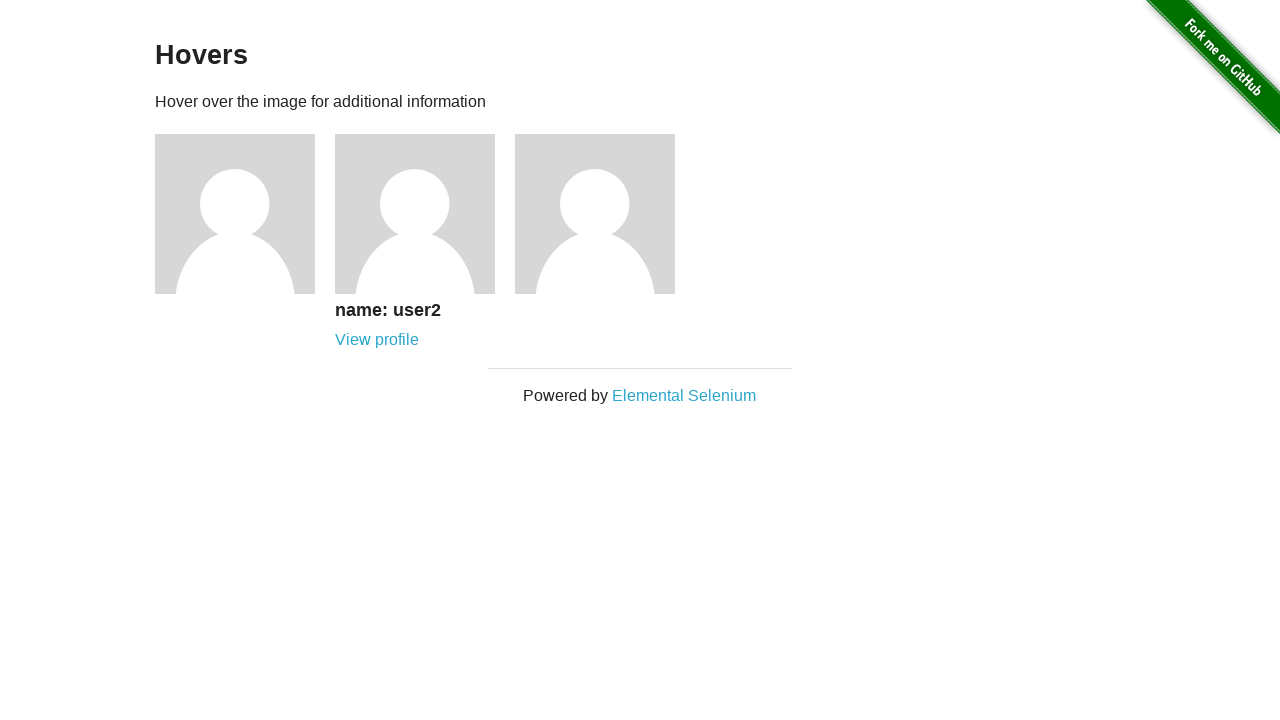

Second image username appeared on hover
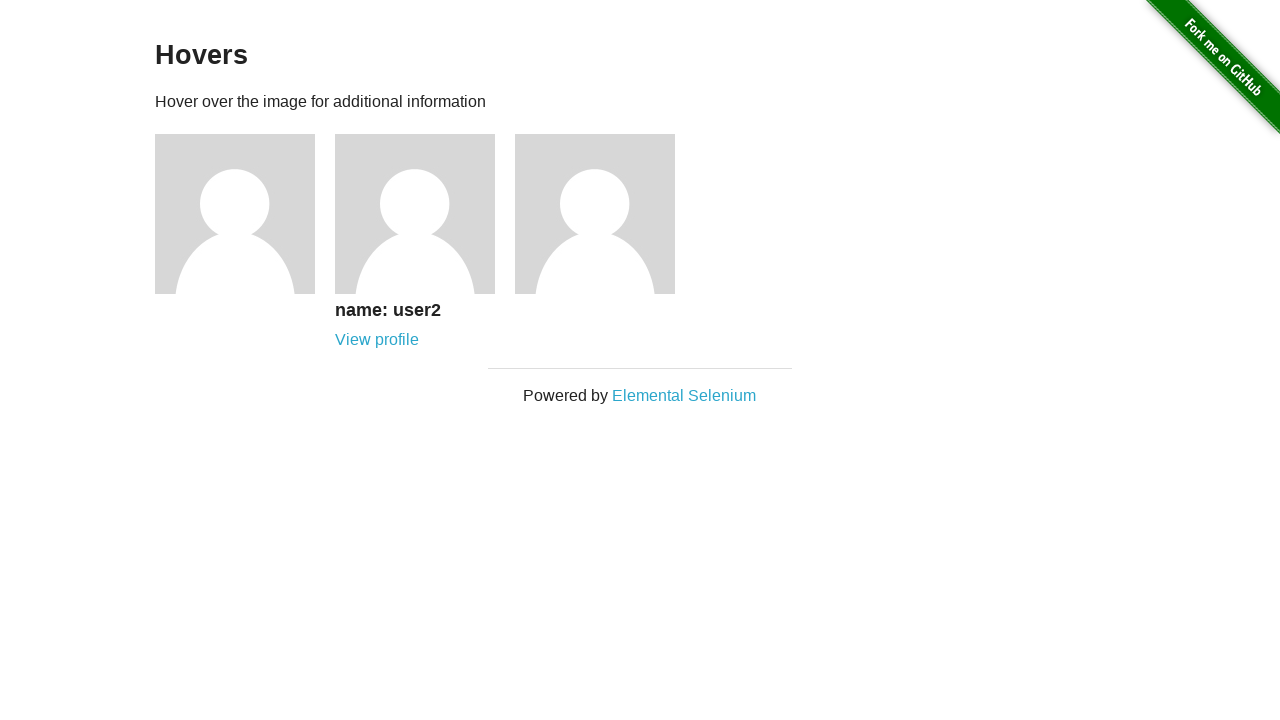

Hovered over third image at (595, 214) on div.figure:nth-child(5) img
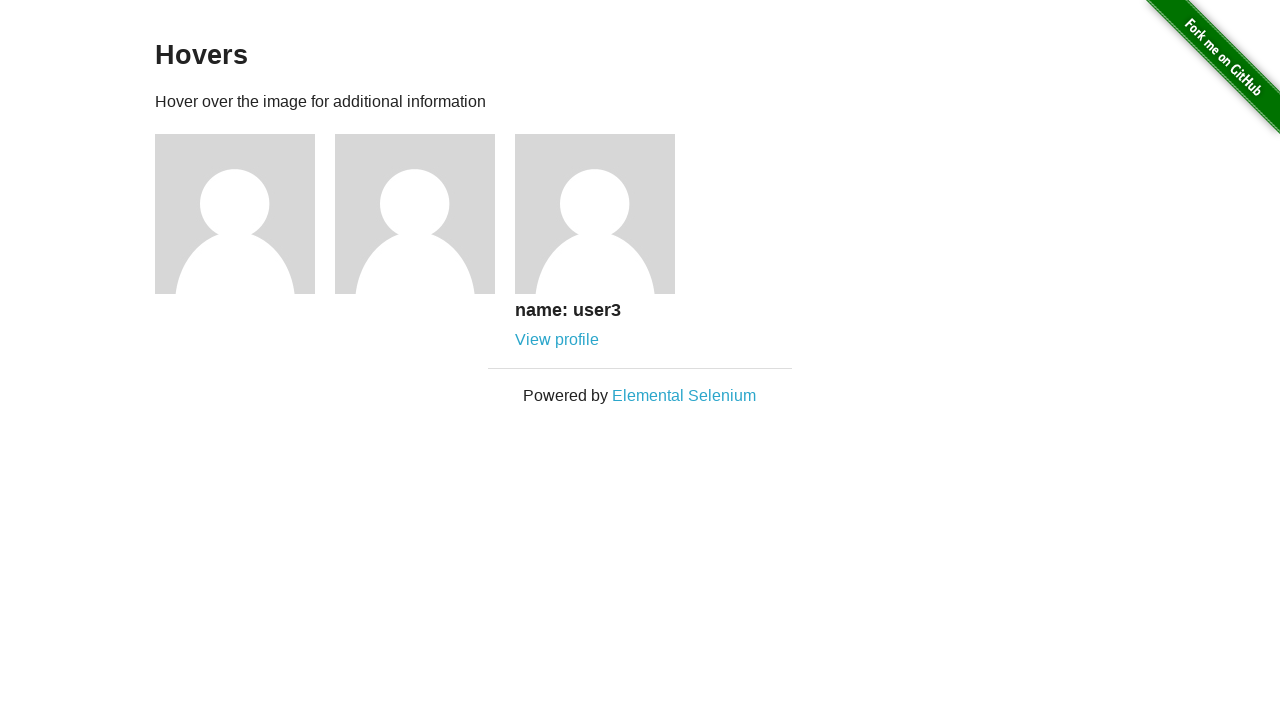

Third image username appeared on hover
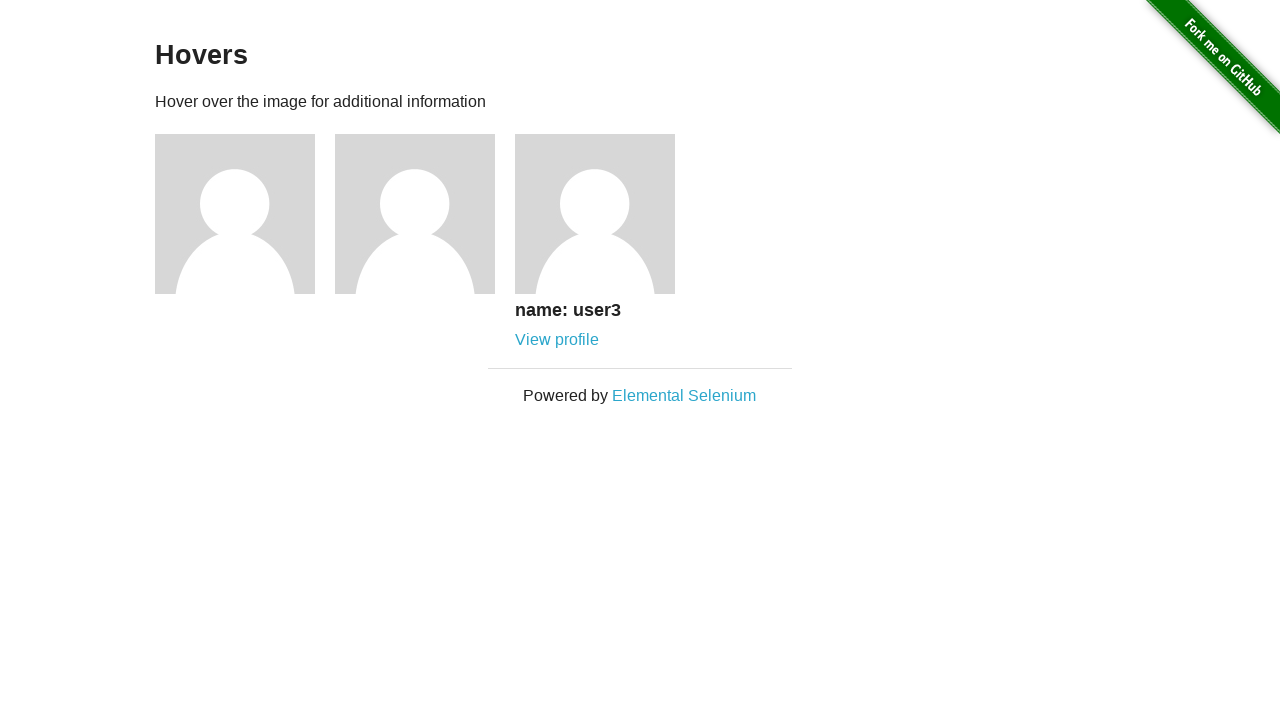

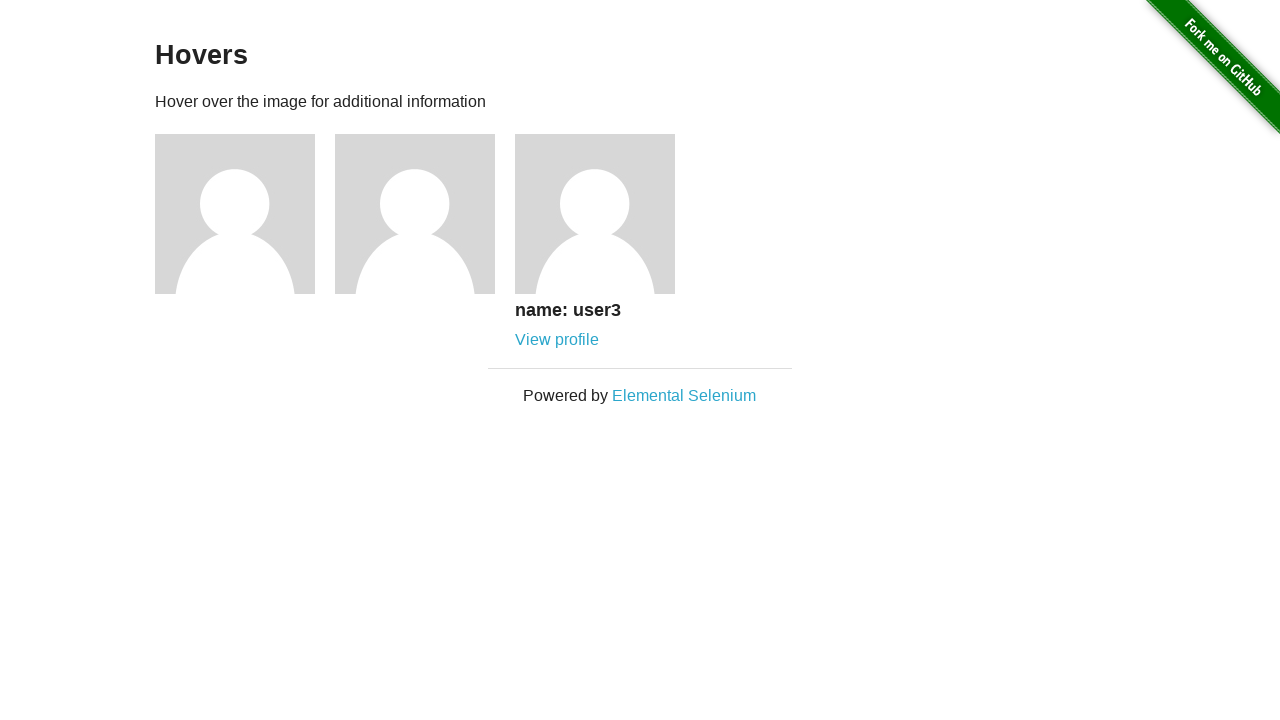